Tests successful registration of a donation point by filling out the form with valid data including name, email, postal code, address details, and pet type selection

Starting URL: https://petlov.vercel.app/signup

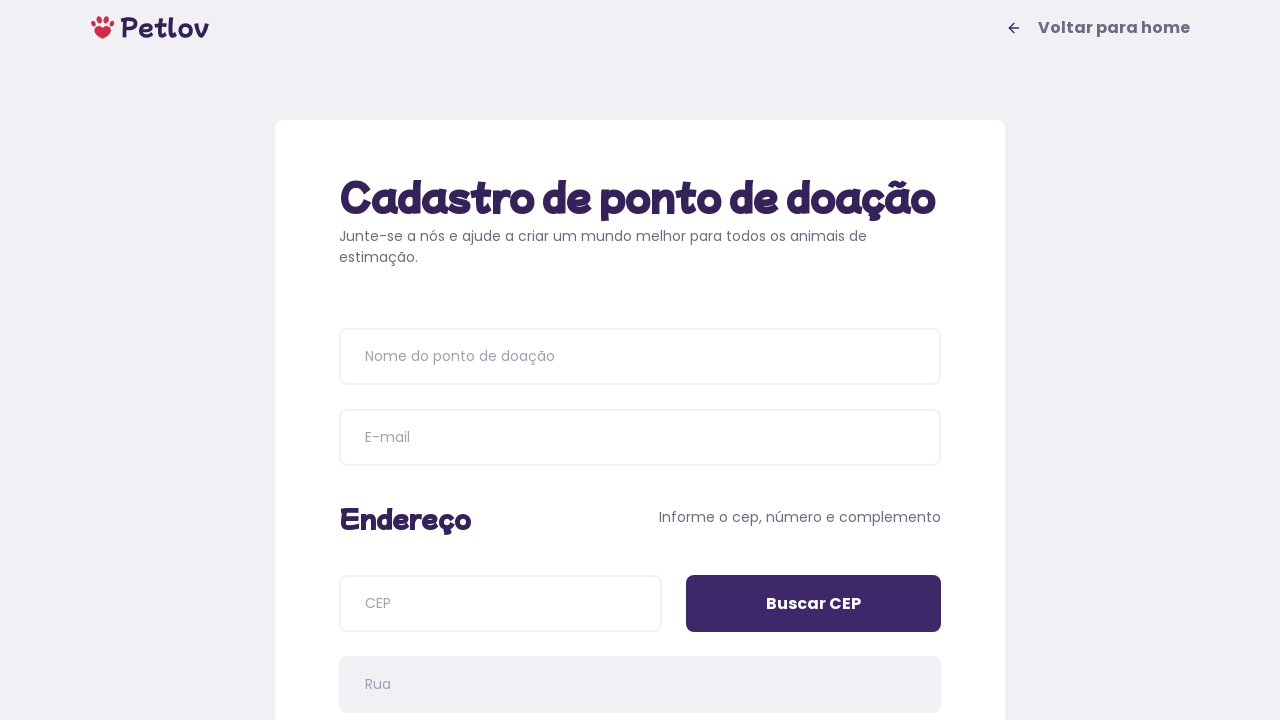

Filled donation point name with 'Estacao Pet' on input[placeholder='Nome do ponto de doação']
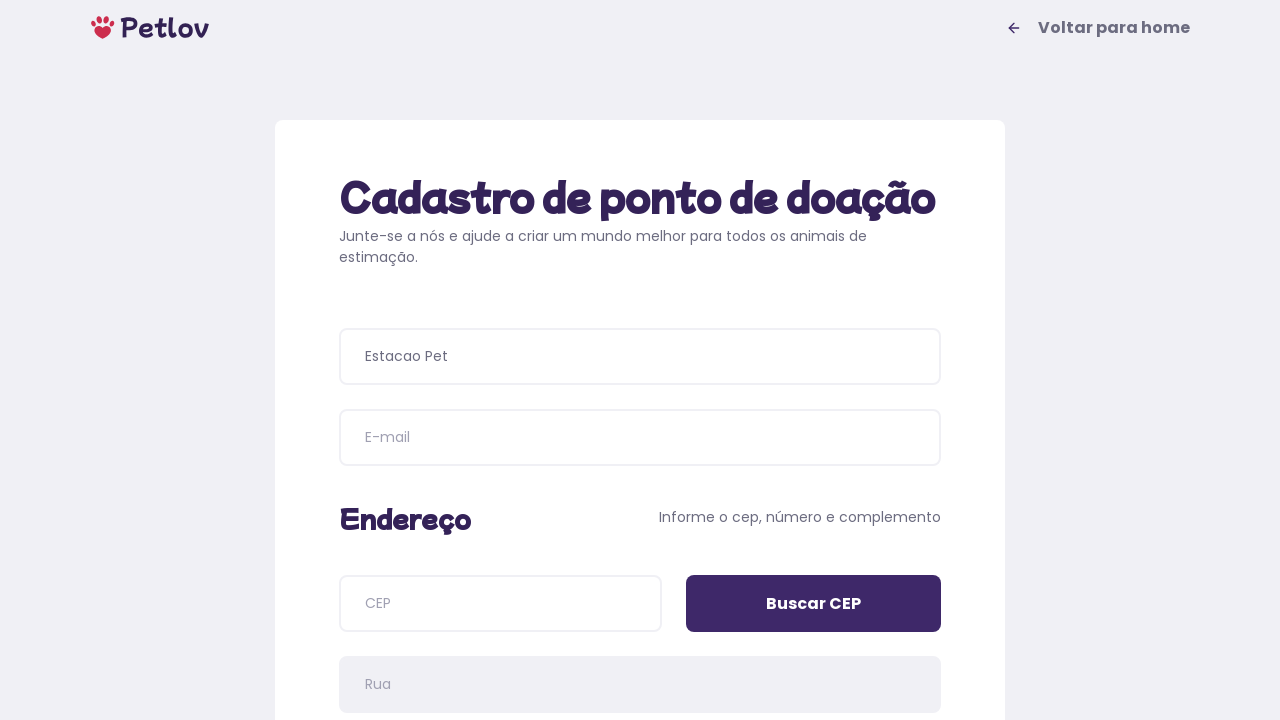

Filled email field with 'alisson.bucchi@outlook.com' on input[name='email']
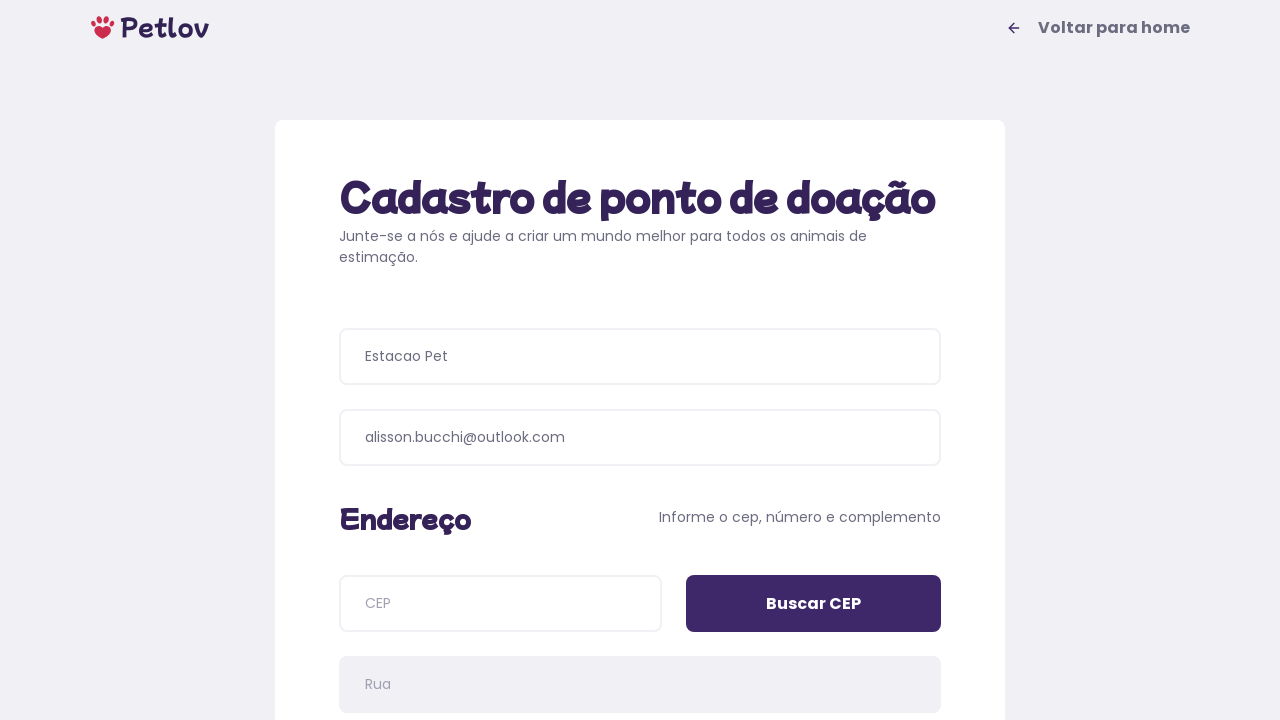

Filled postal code with '16015110' on input[name='cep']
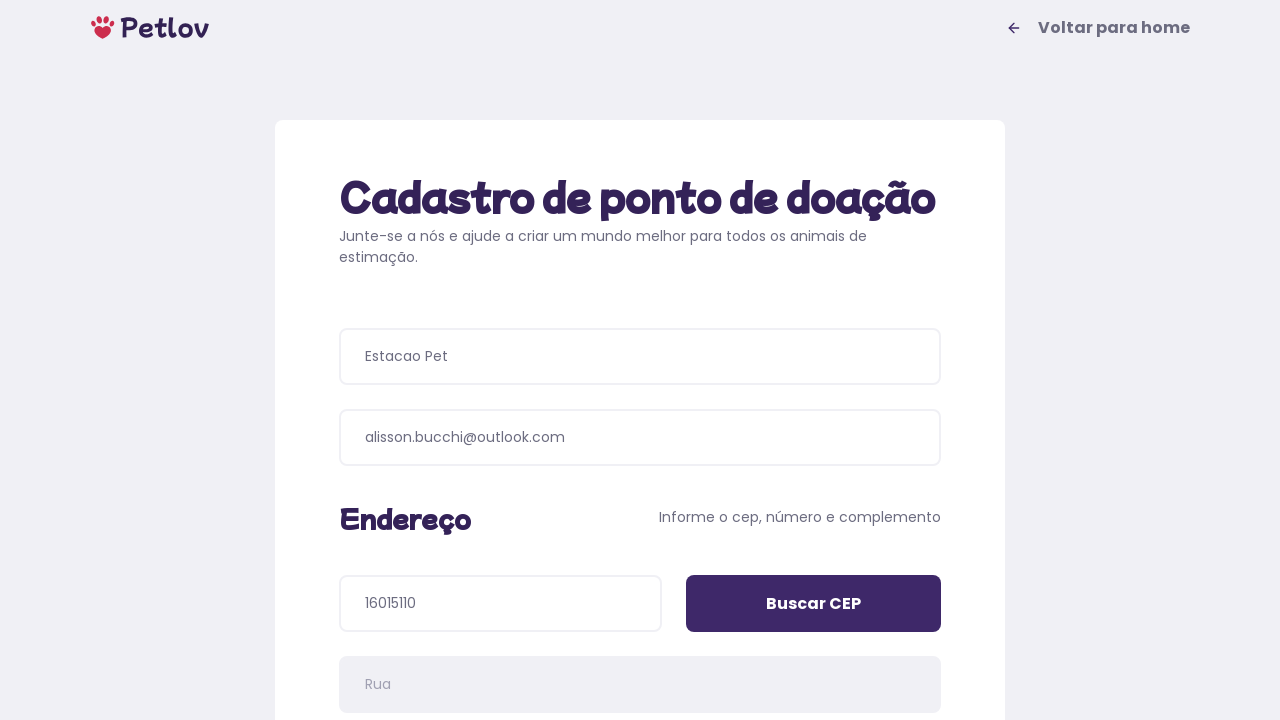

Clicked postal code search button at (814, 604) on input[value='Buscar CEP']
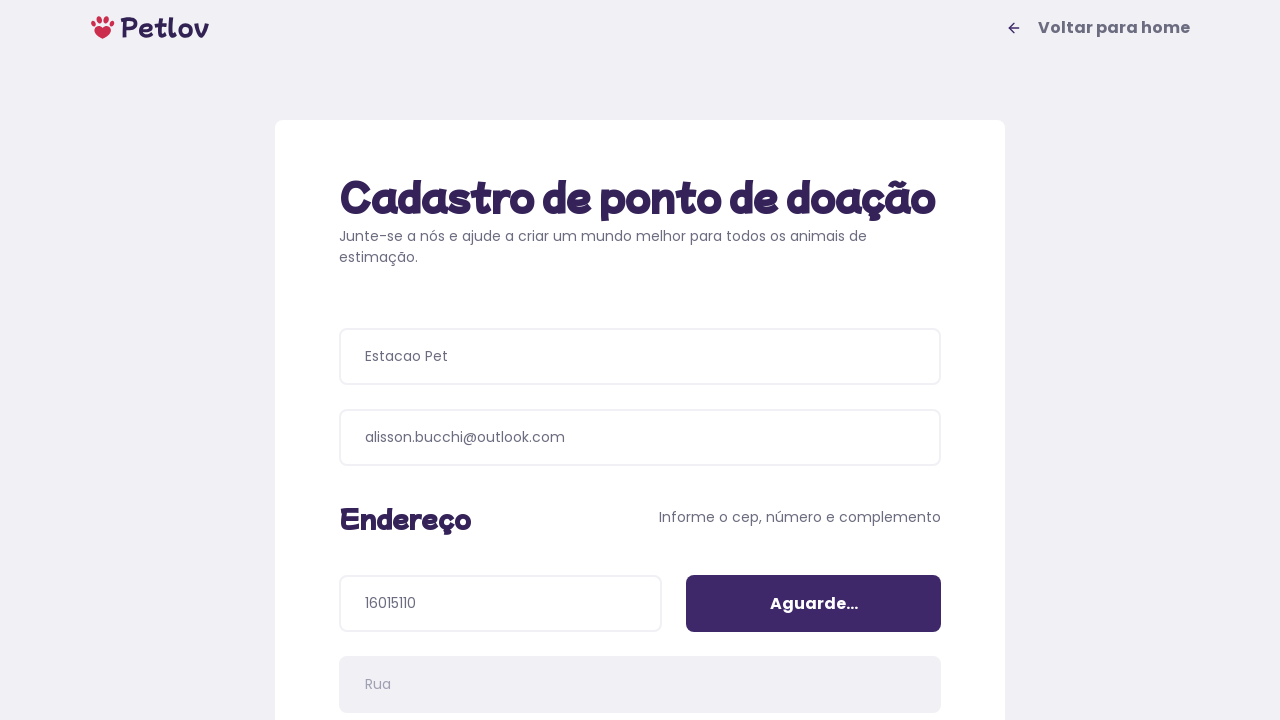

Filled address number with '140' on input[name='addressNumber']
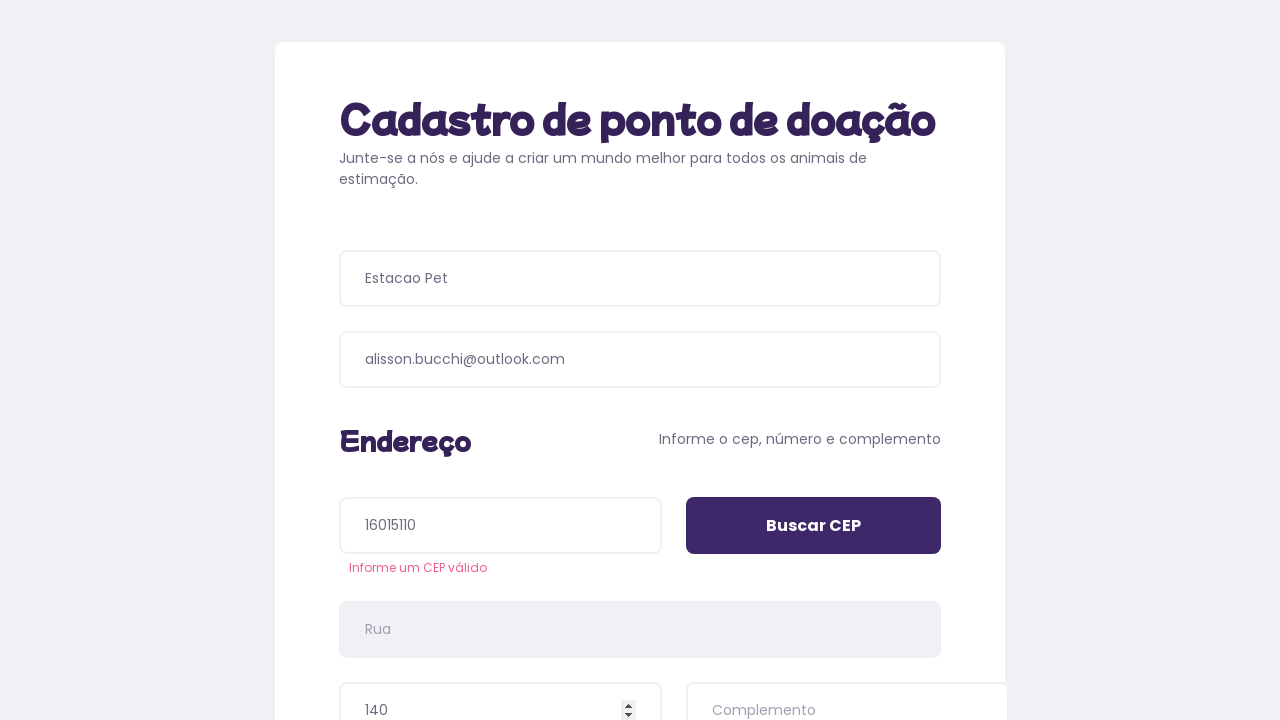

Filled address details with 'lado Direito' on input[name='addressDetails']
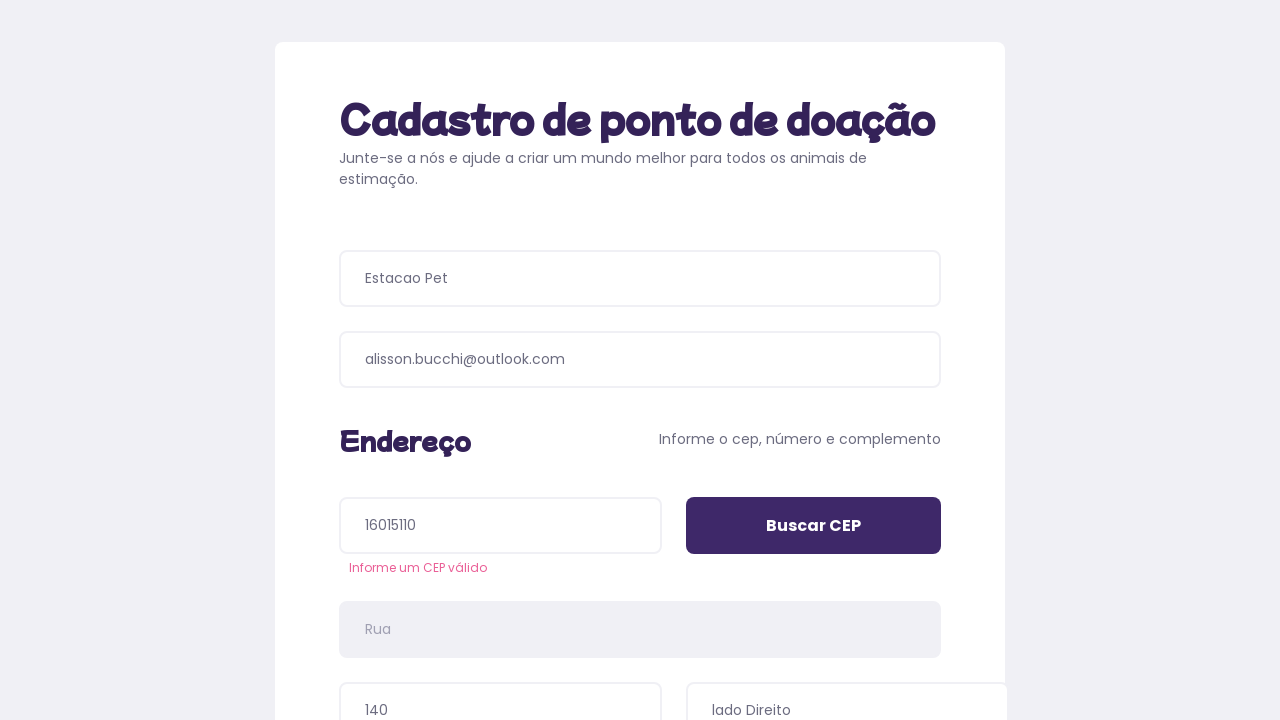

Selected pet type 'Cachorros' (Dogs) at (486, 390) on xpath=//span[text()='Cachorros']/..
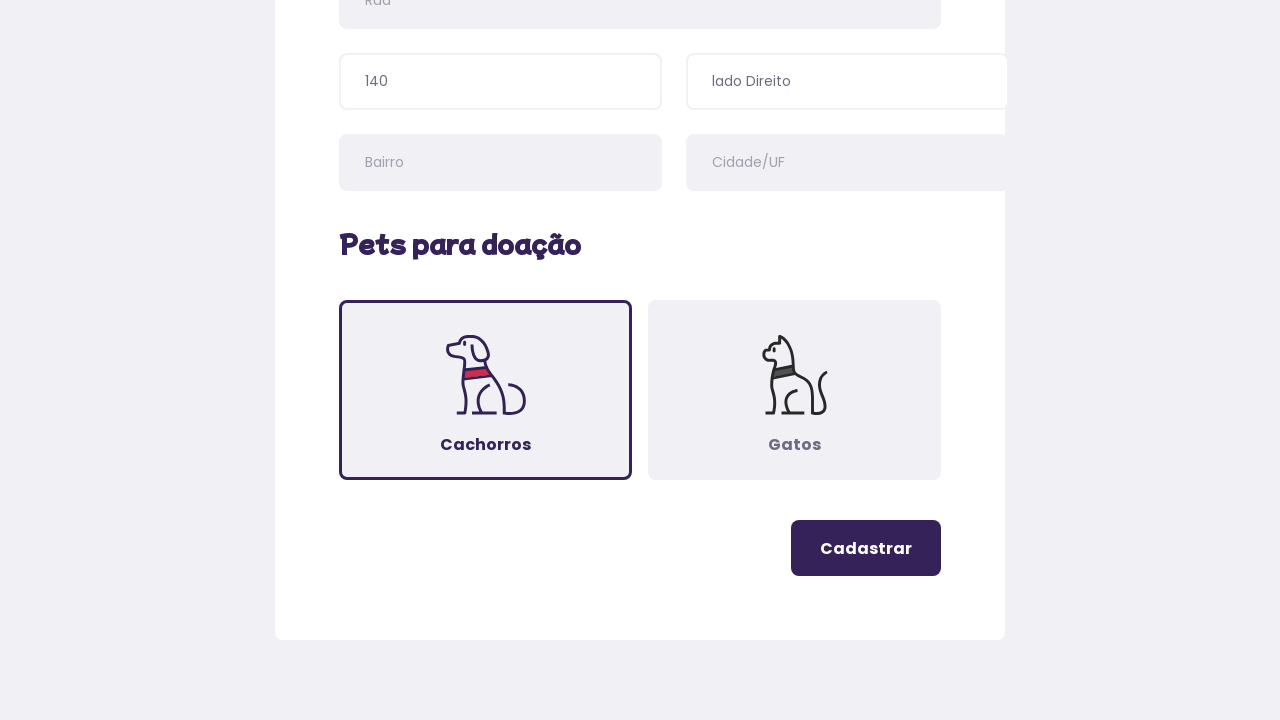

Clicked register button to submit the form at (866, 548) on .button-register
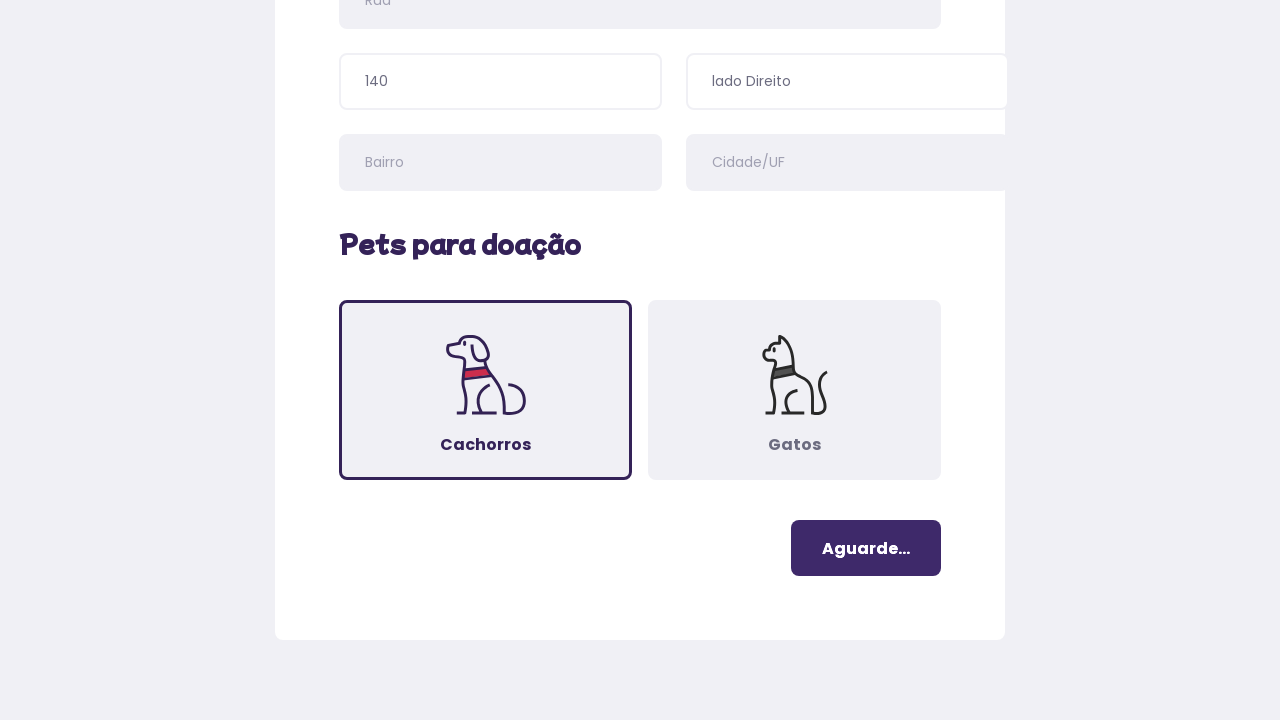

Success message appeared confirming successful registration
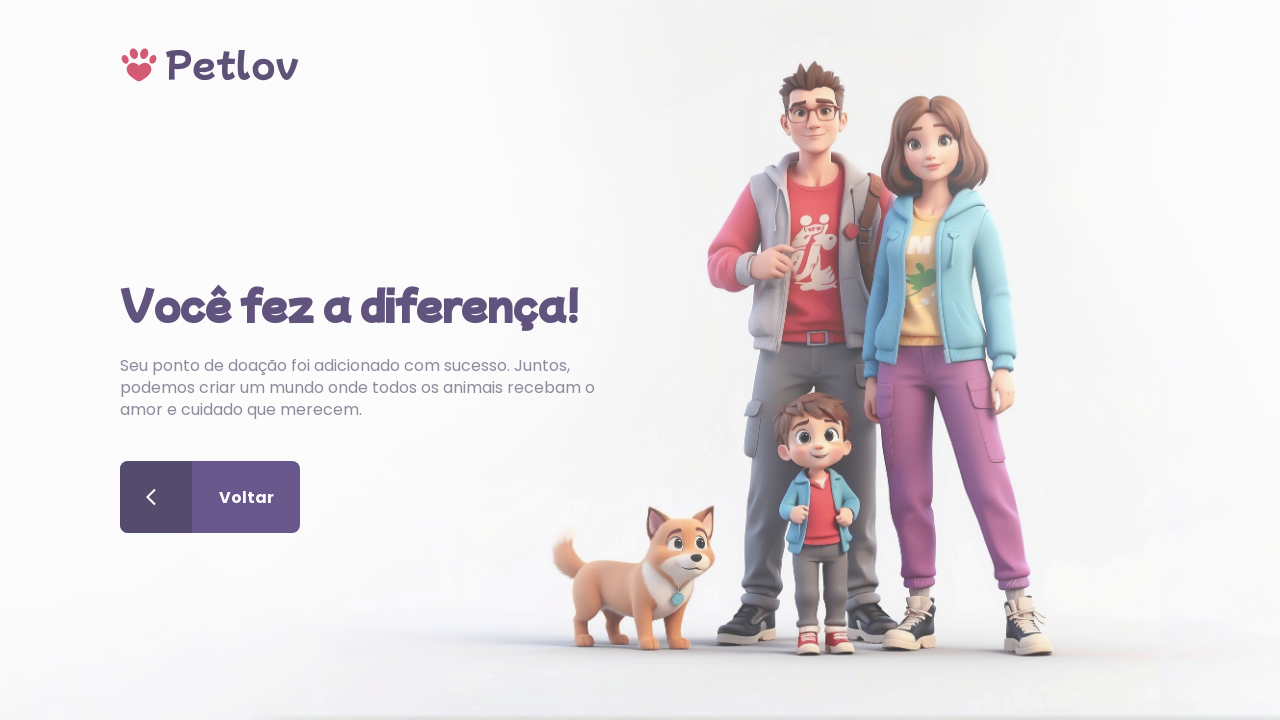

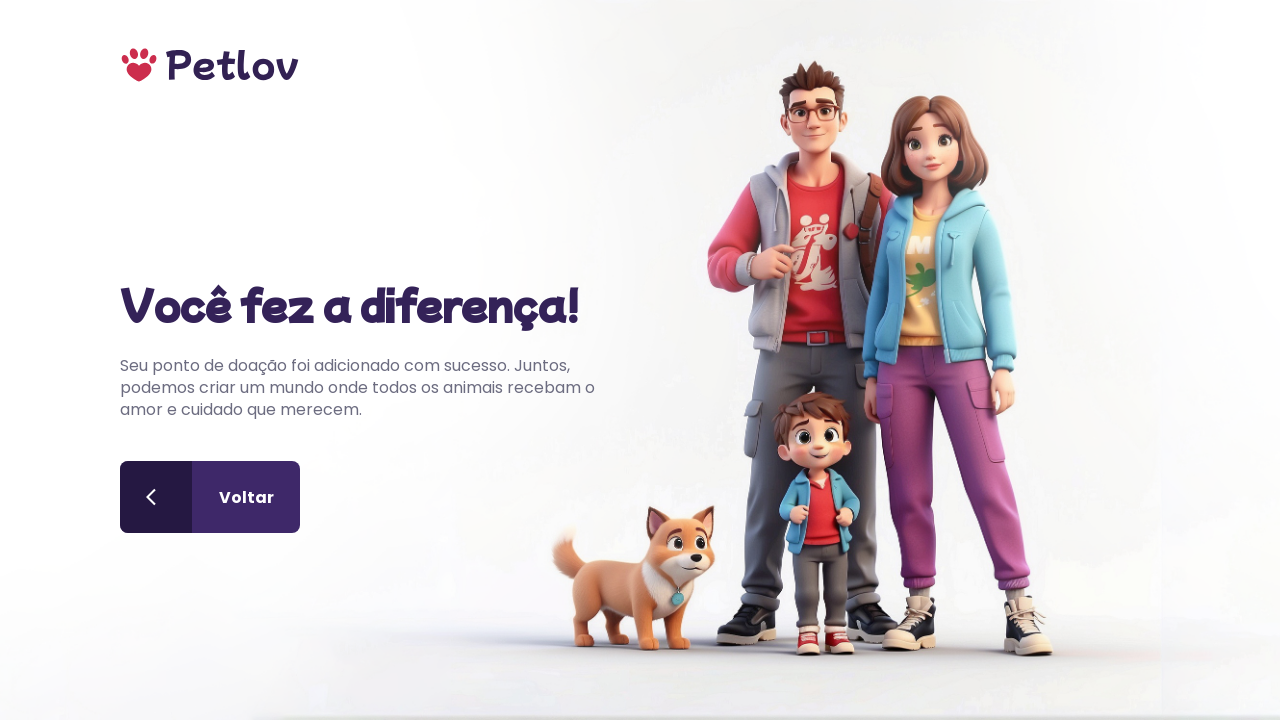